Tests drag and drop functionality on jQuery UI demo page by dragging an element from source to target within an iframe

Starting URL: https://jqueryui.com/droppable/

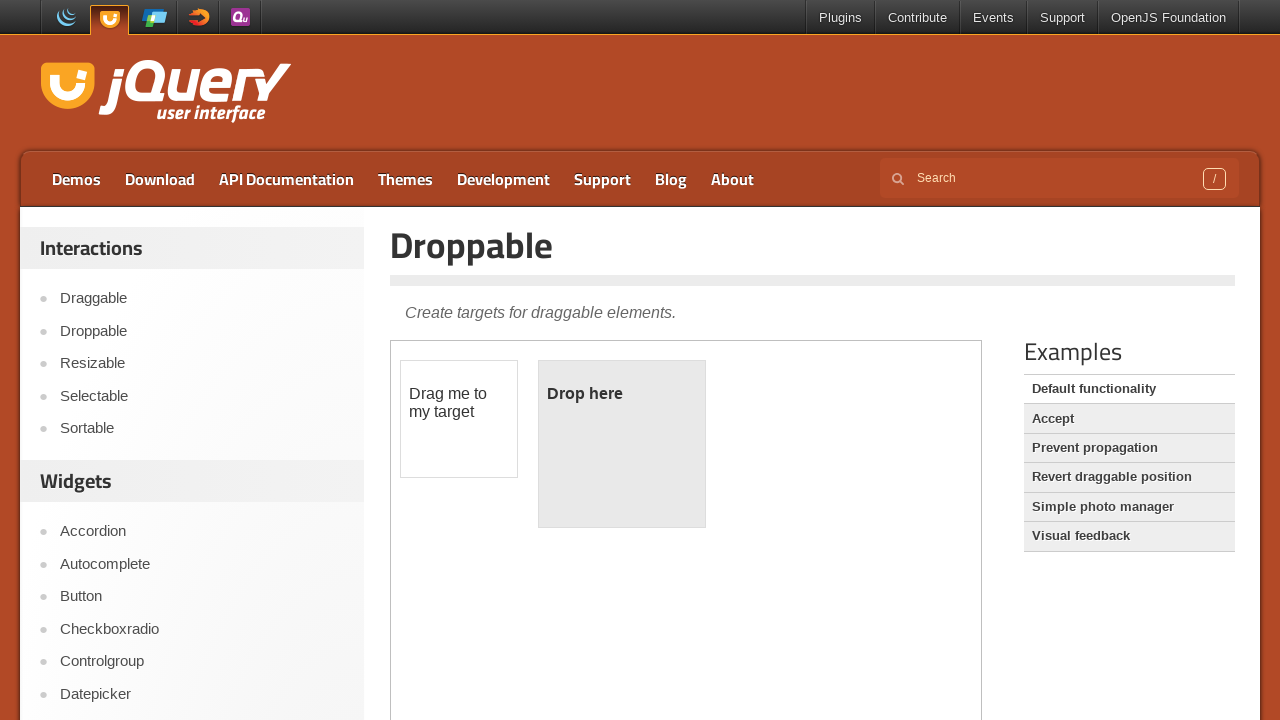

Located the demo iframe containing drag and drop elements
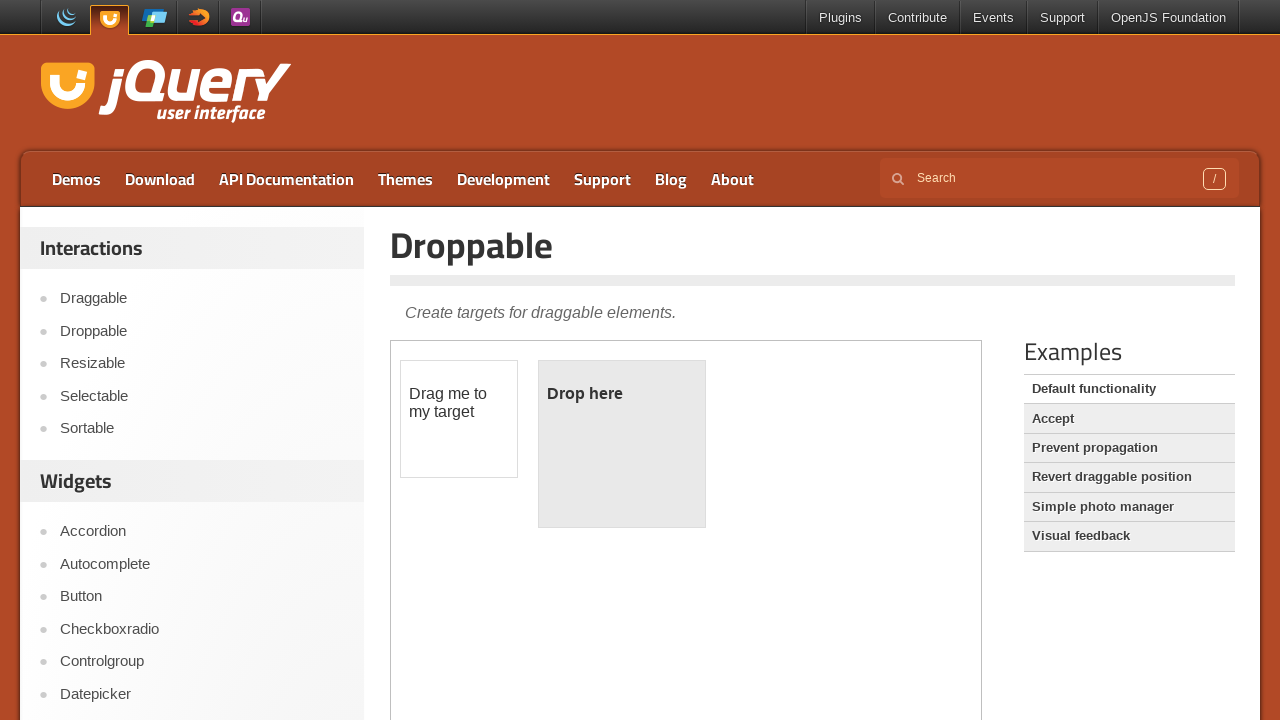

Located the draggable element (#draggable) within the iframe
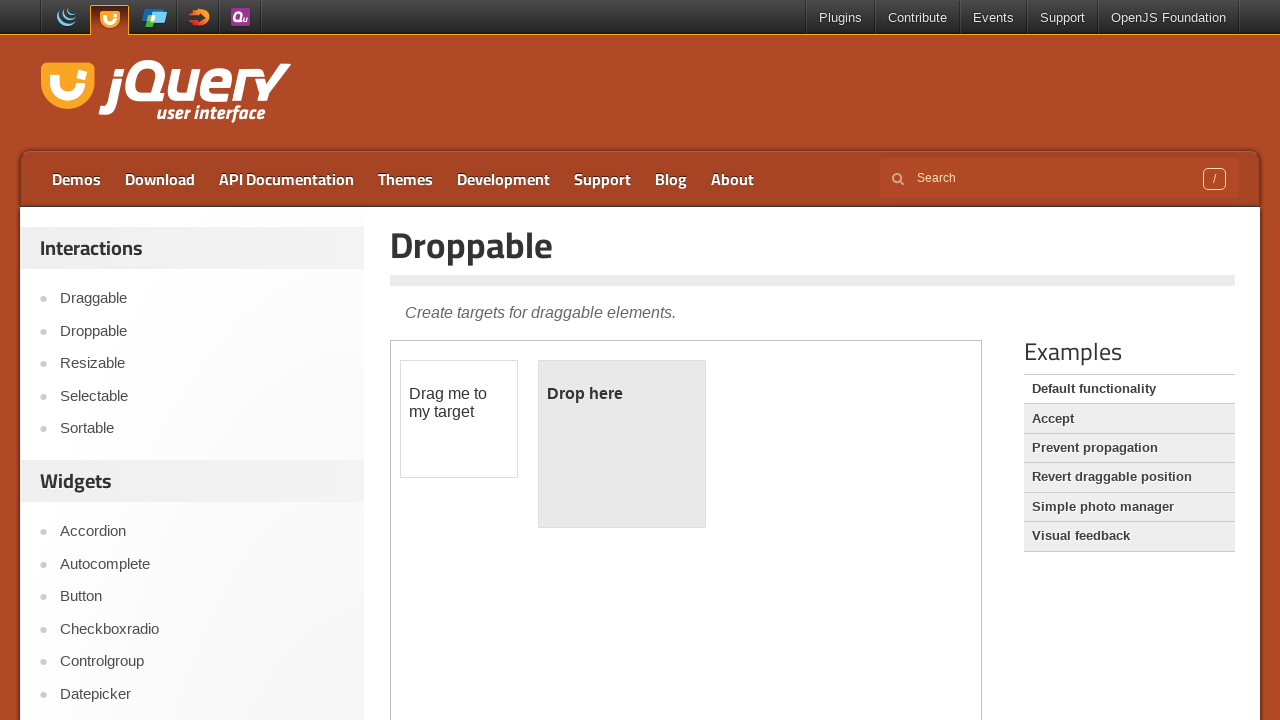

Located the droppable target element (#droppable) within the iframe
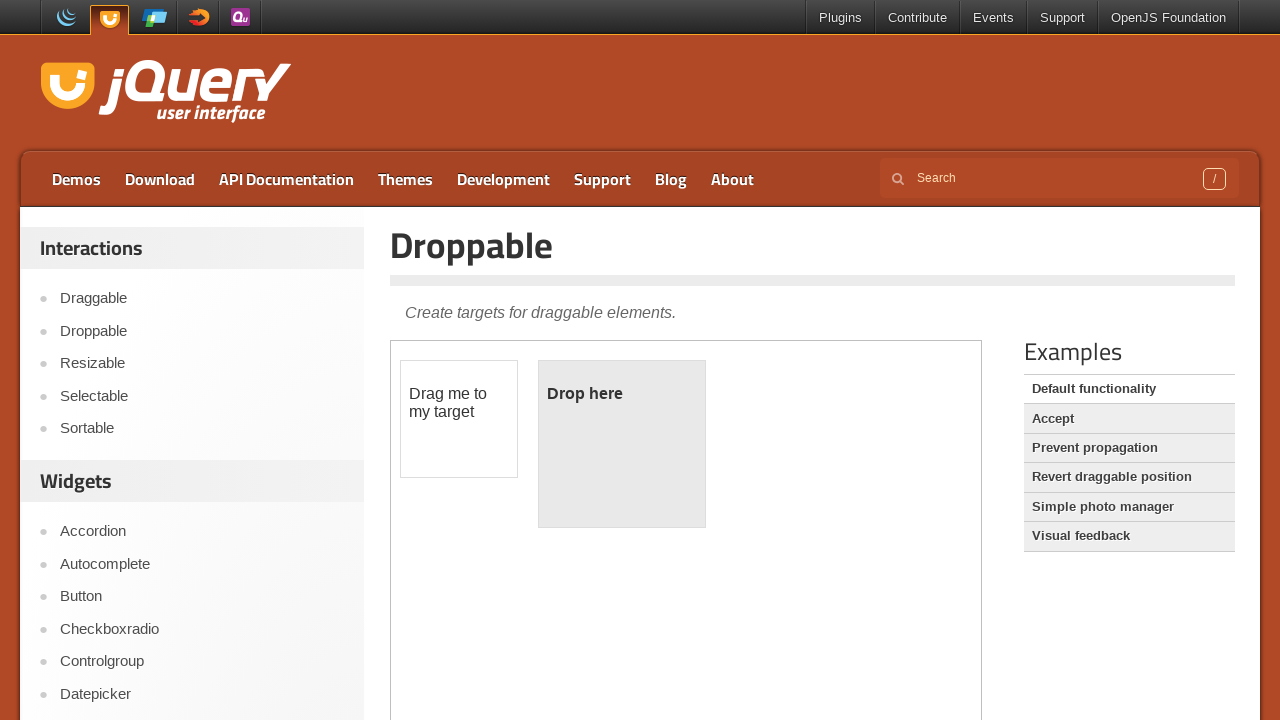

Successfully dragged the draggable element onto the droppable target at (622, 444)
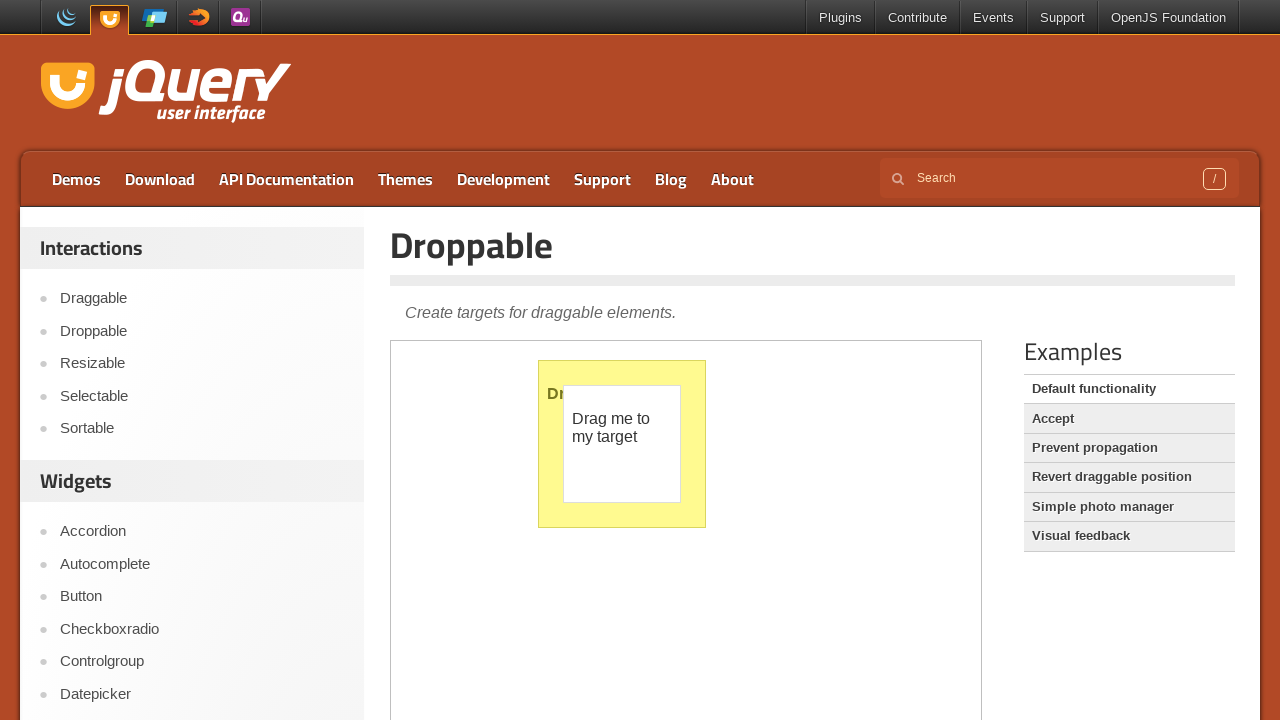

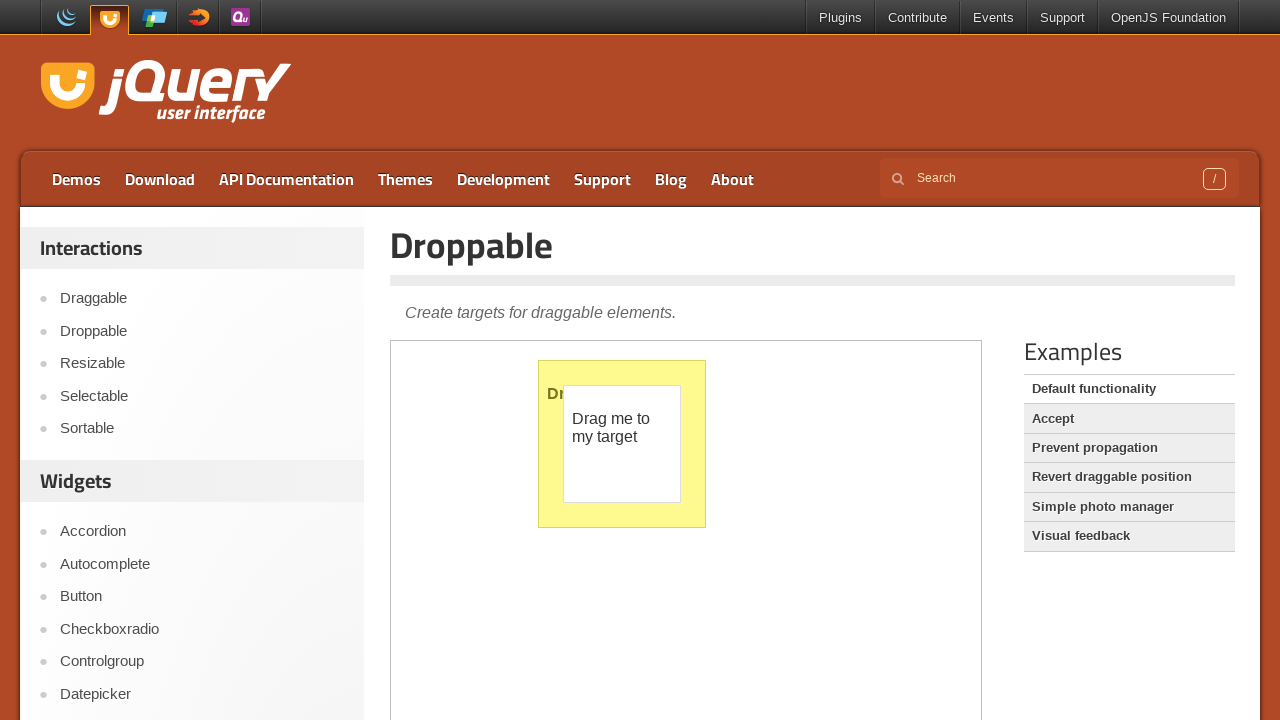